Tests scrolling functionality on a practice page by performing window scroll and table scroll, then verifies that the sum of values in a table column matches the displayed total

Starting URL: https://rahulshettyacademy.com/AutomationPractice/

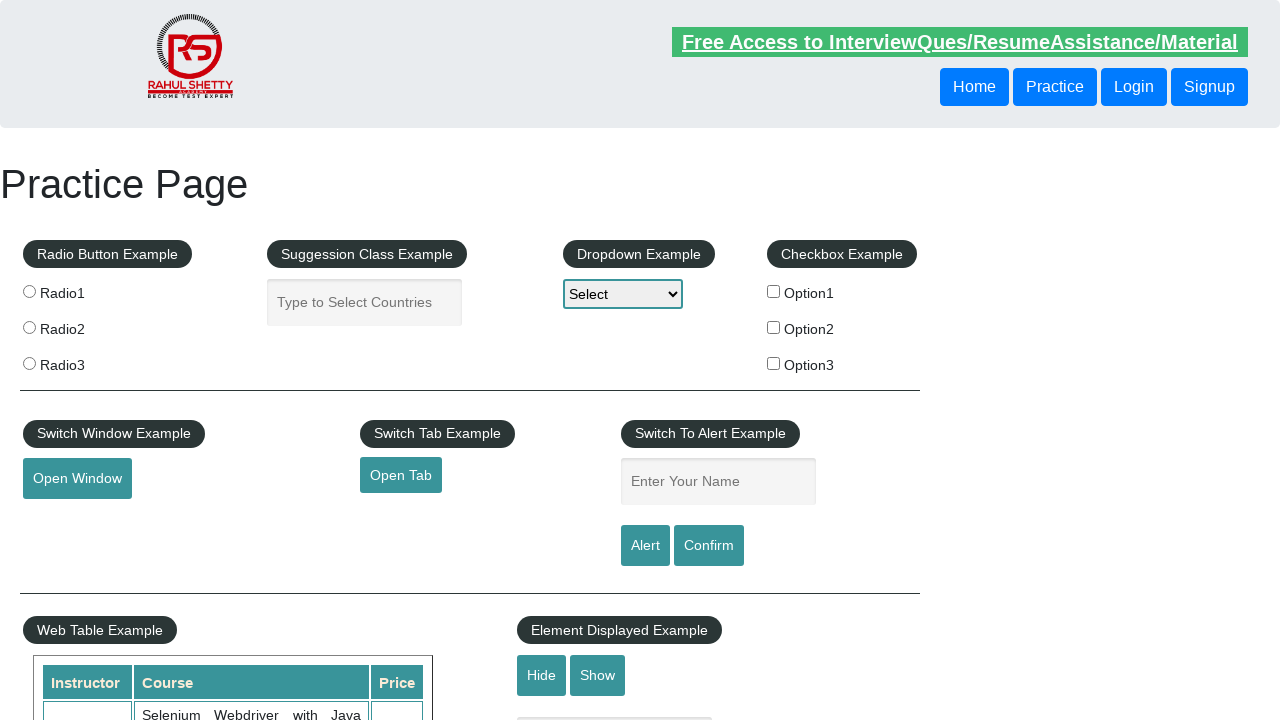

Scrolled window down by 500 pixels
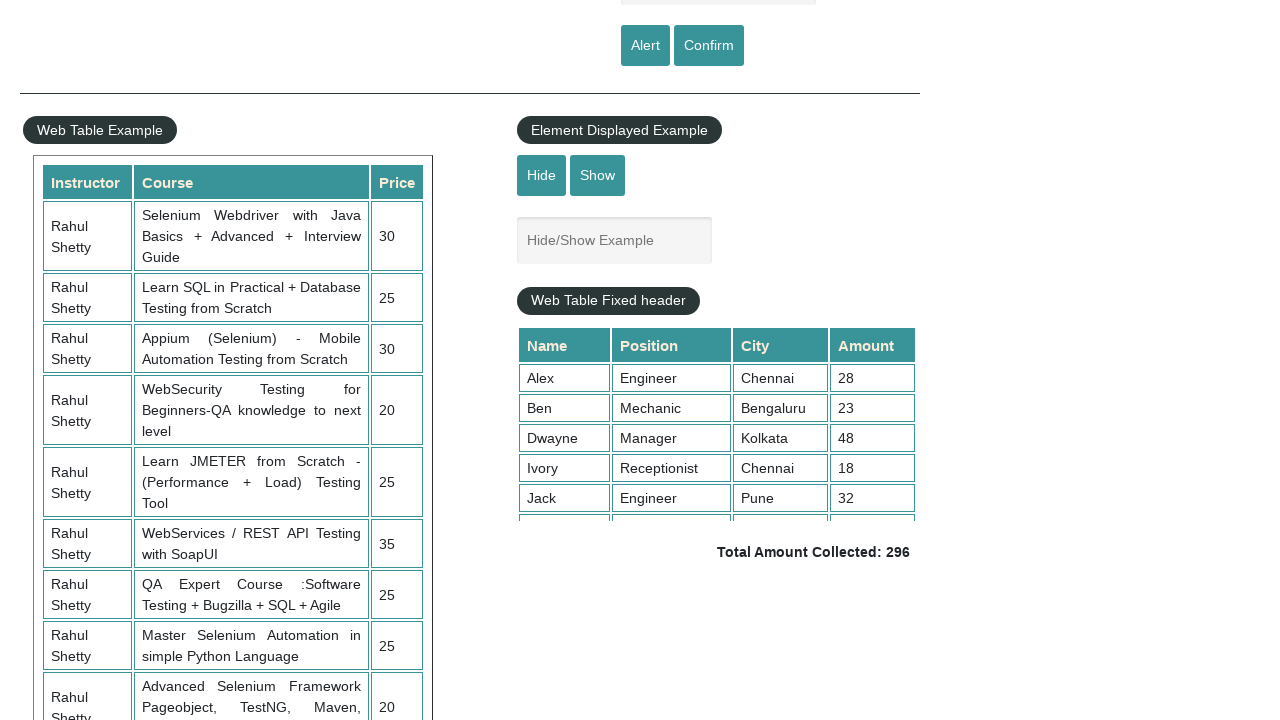

Scrolled table element vertically to position 5000
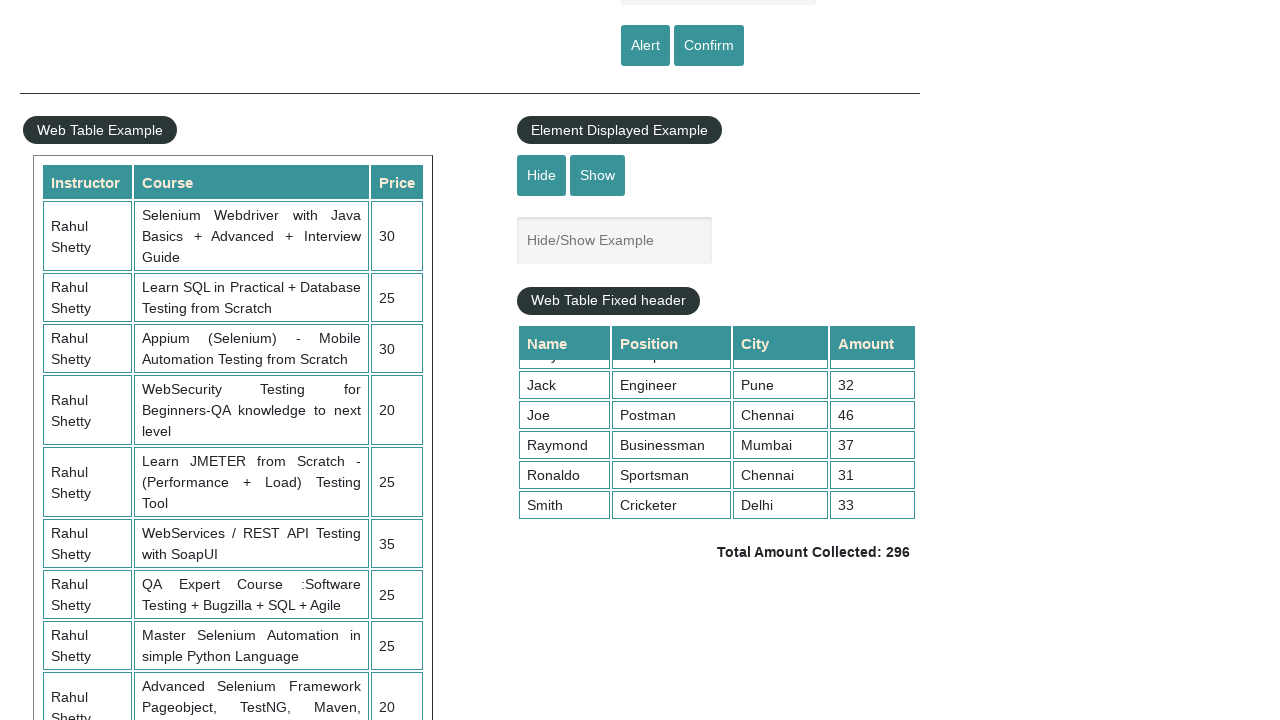

Table column values are now visible
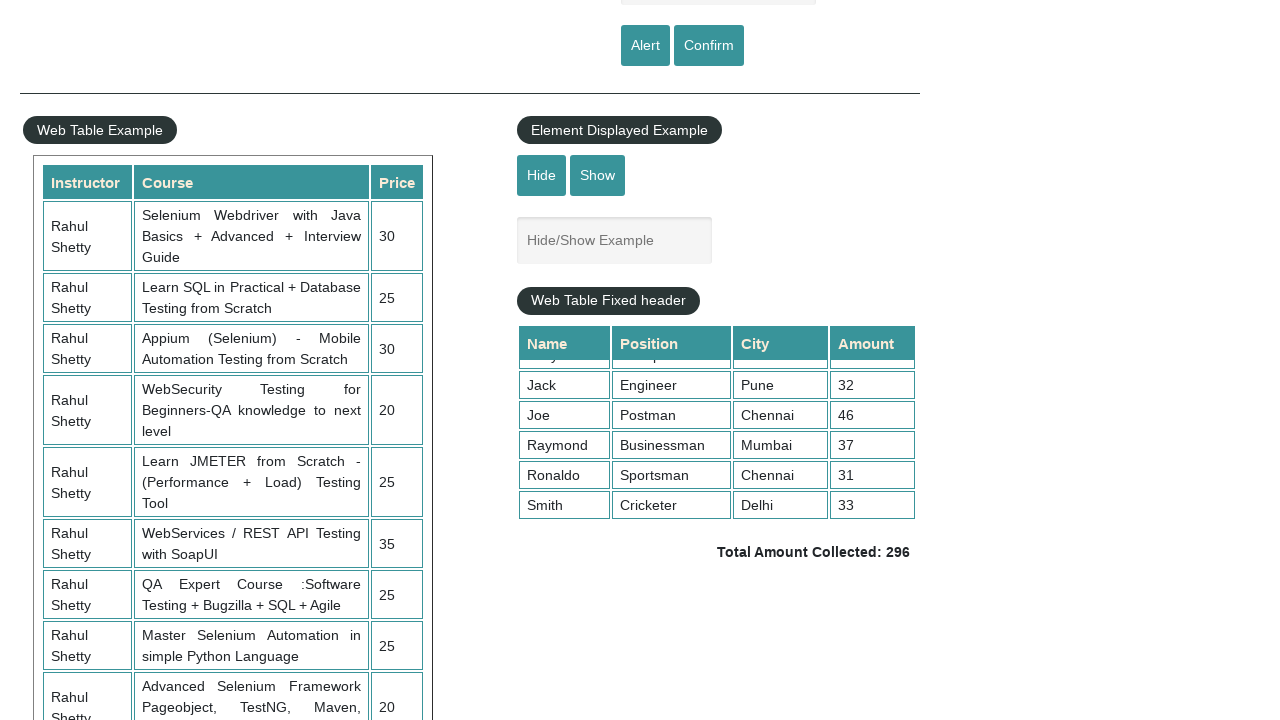

Retrieved all values from the 4th column of the table
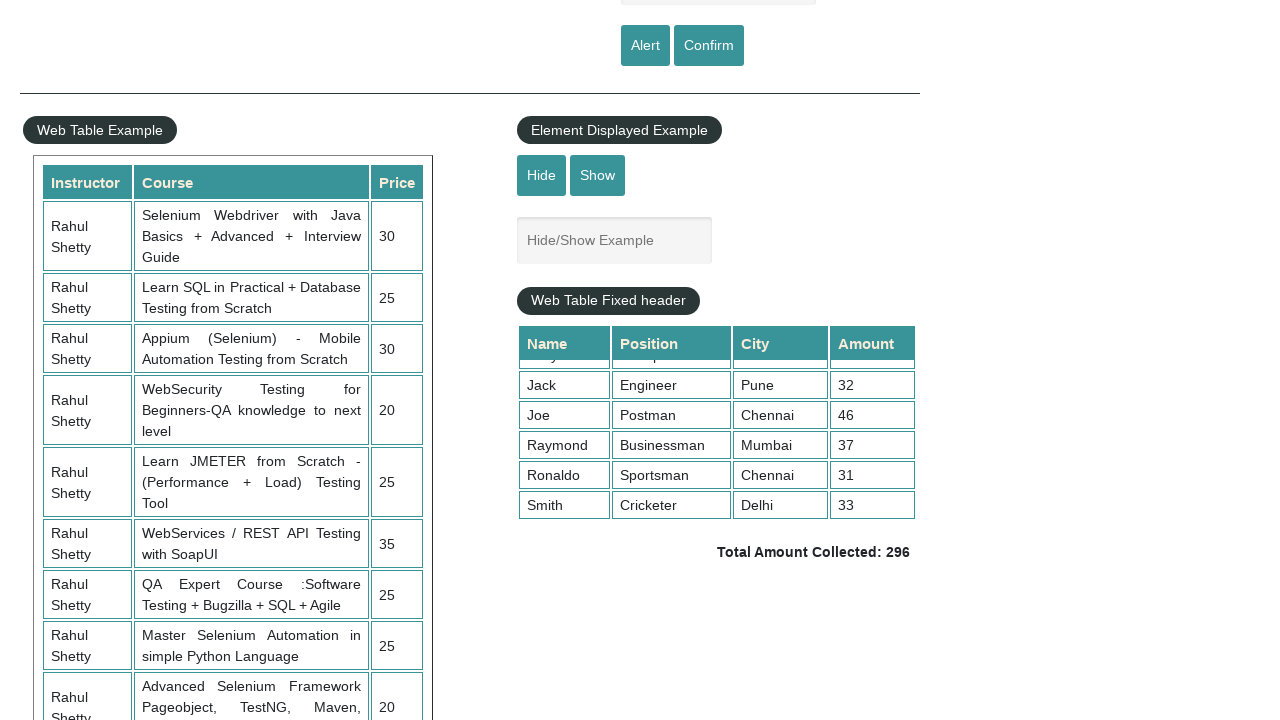

Calculated sum of column values: 296
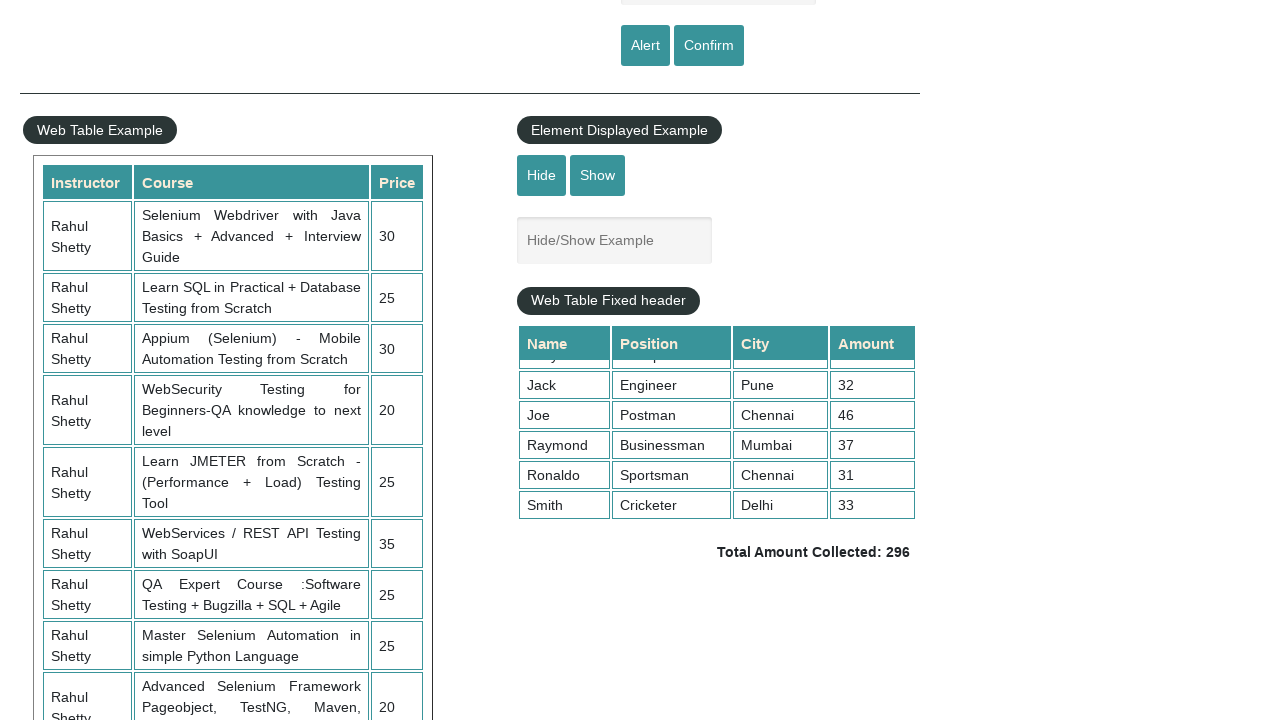

Retrieved displayed total amount text:  Total Amount Collected: 296 
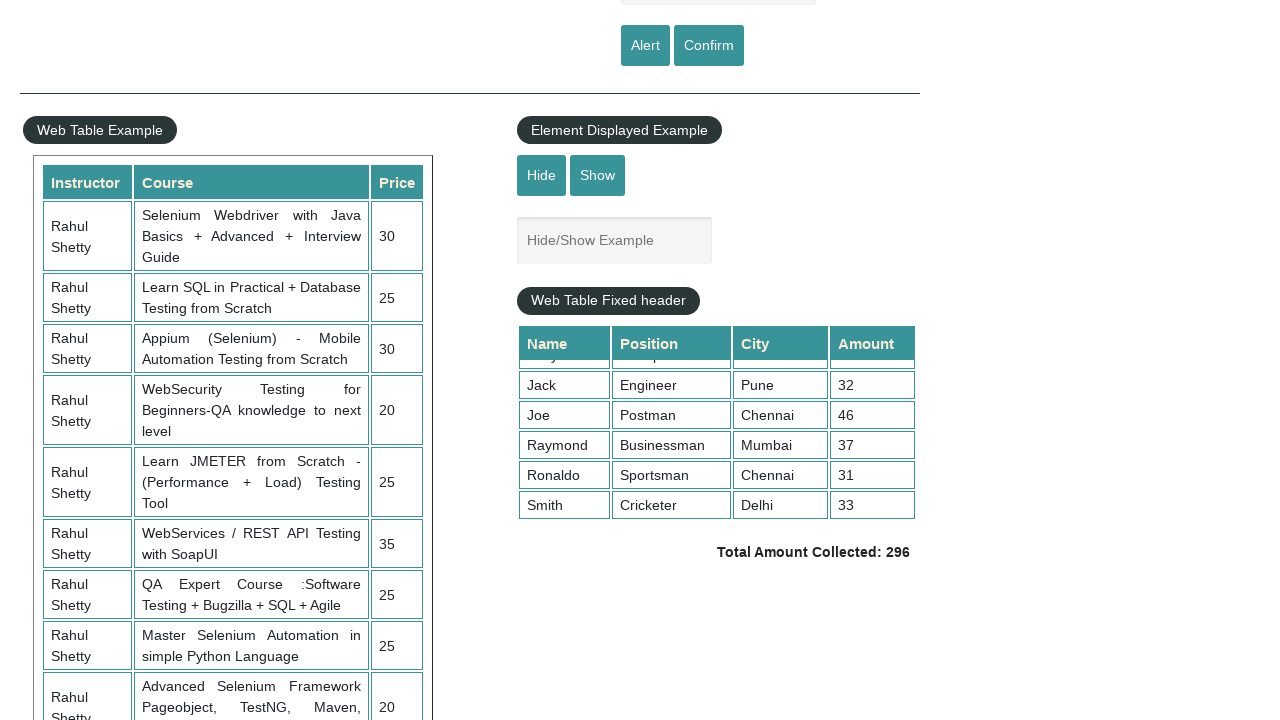

Parsed total value from text: 296
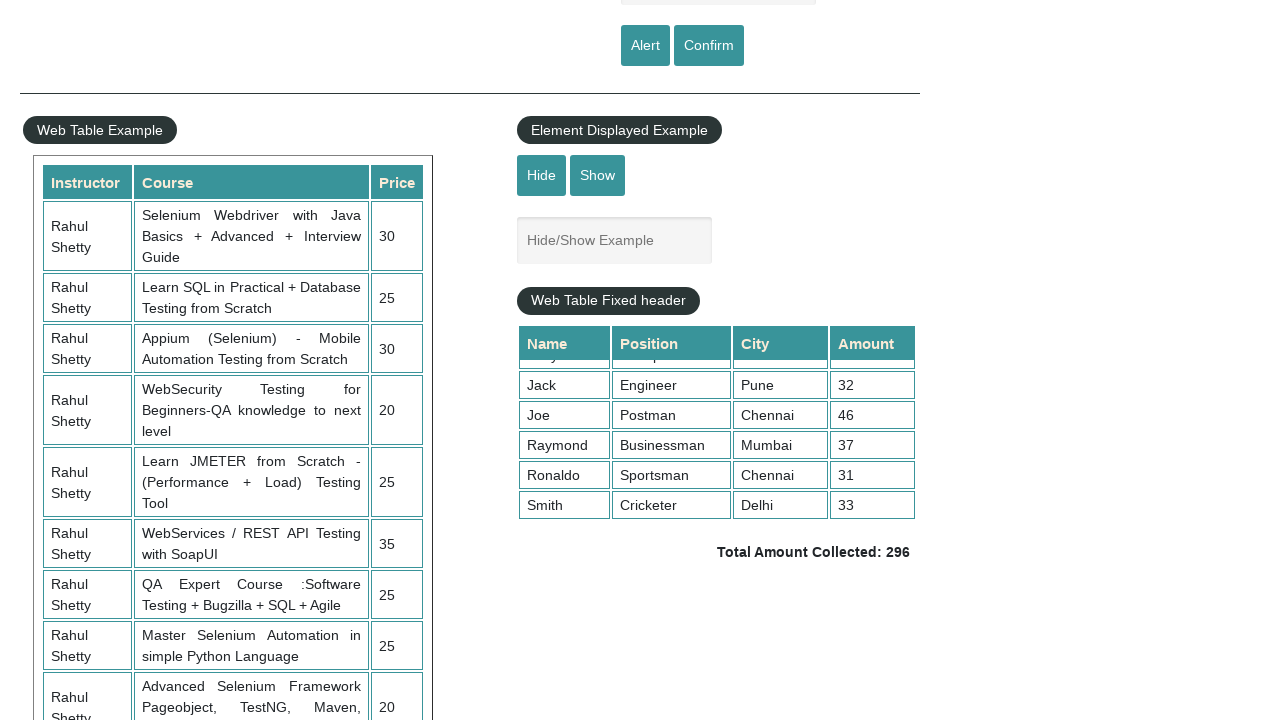

Verified that sum of column values (296) matches displayed total (296)
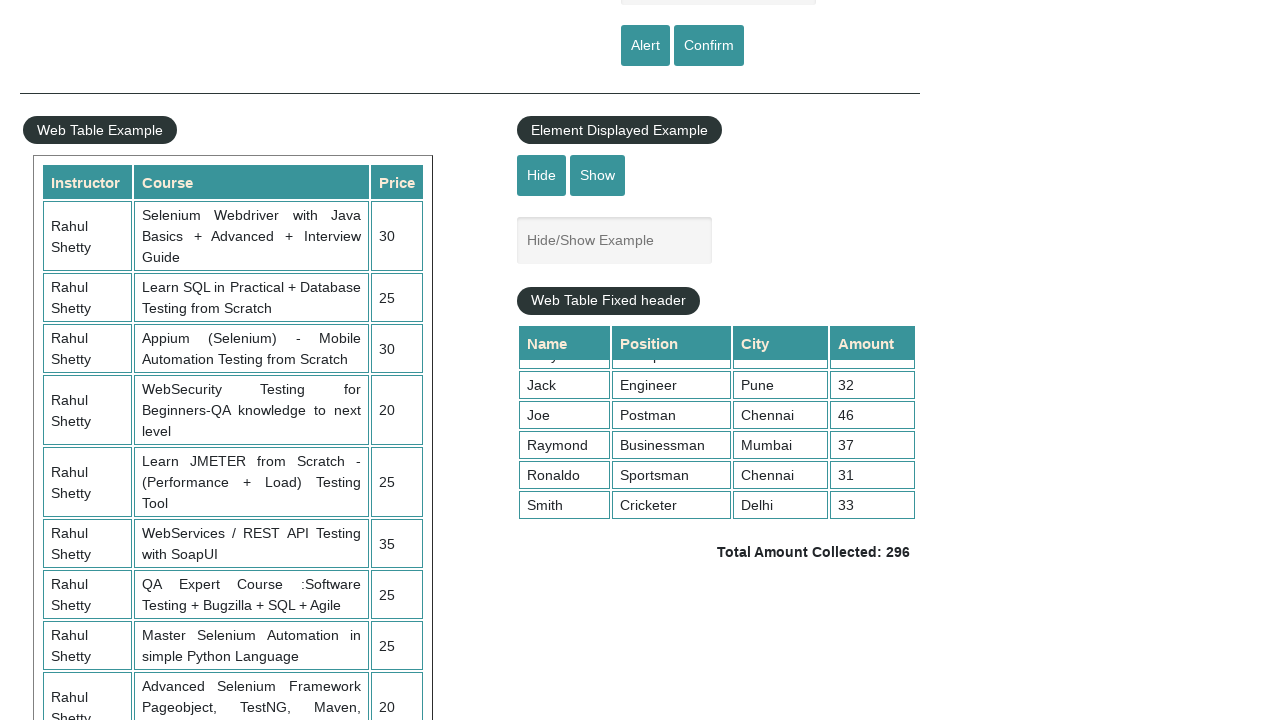

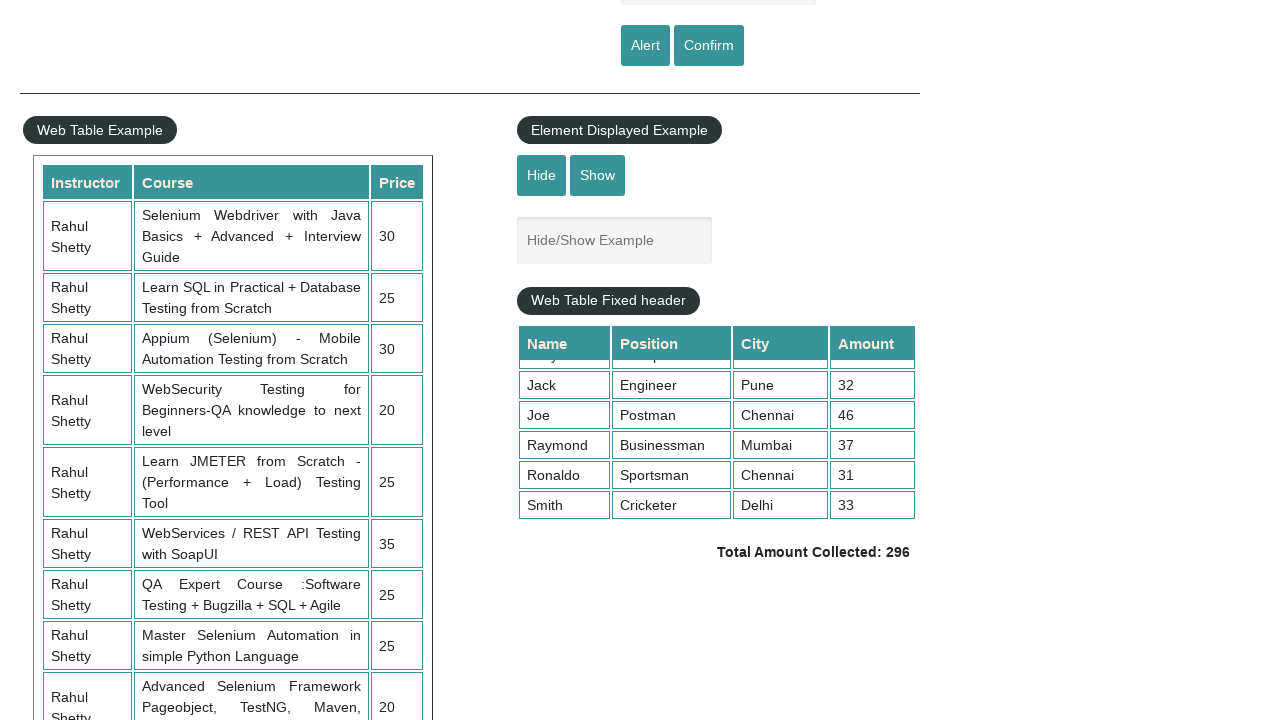